Tests email field validation by entering an invalid email format with other valid fields

Starting URL: https://qa-assessment.pages.dev/

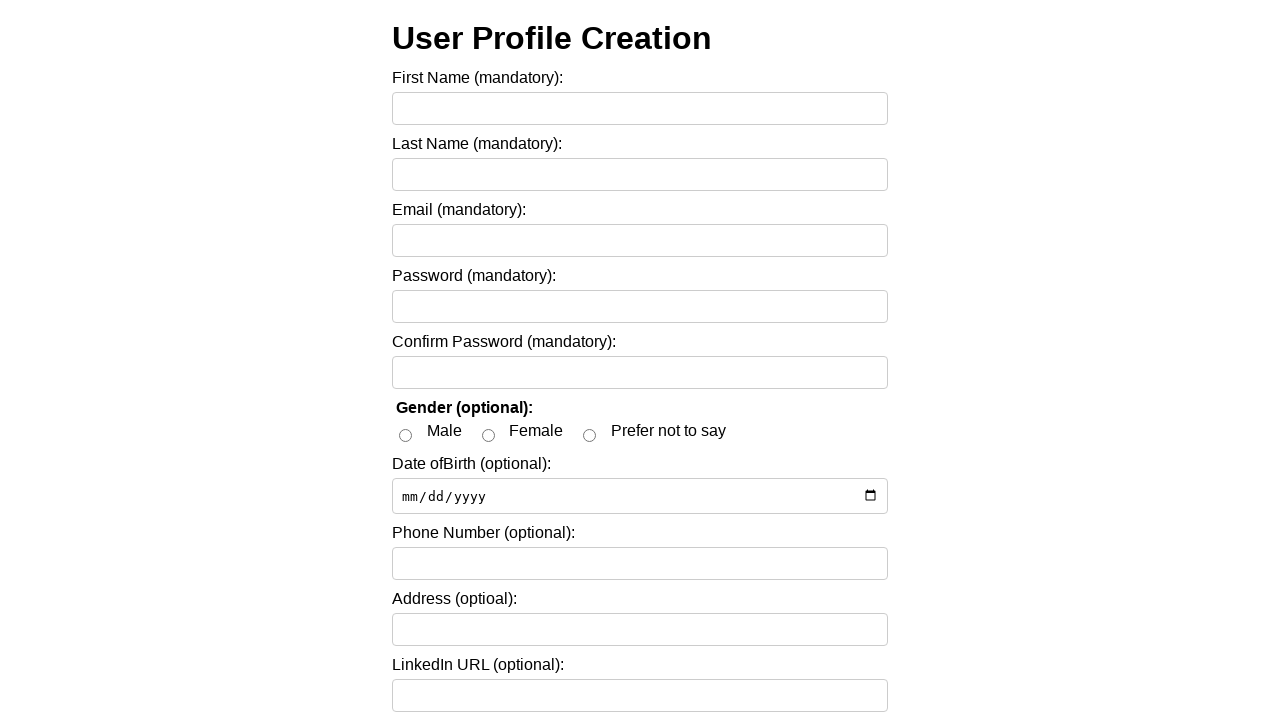

Filled first name field with 'Michael' on input[name="firstName"], #firstName, [placeholder*="First"]
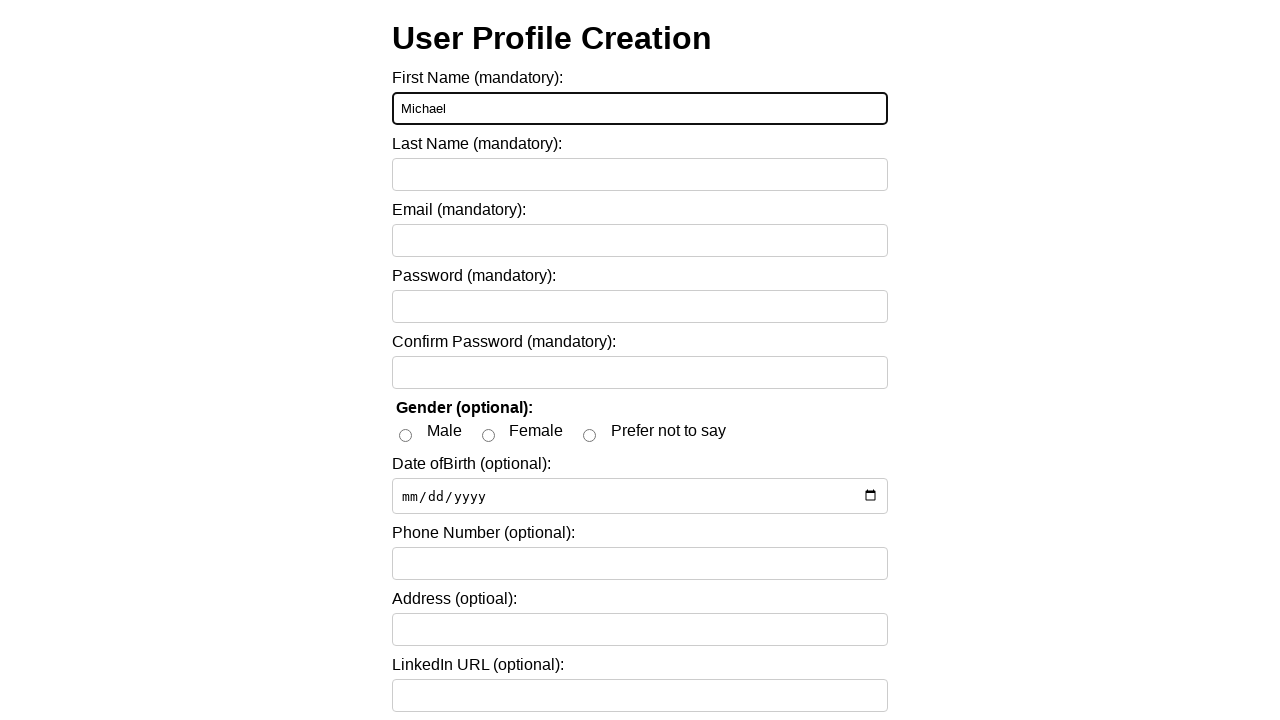

Filled last name field with 'Brown' on input[name="lastName"], #lastName, [placeholder*="Last"]
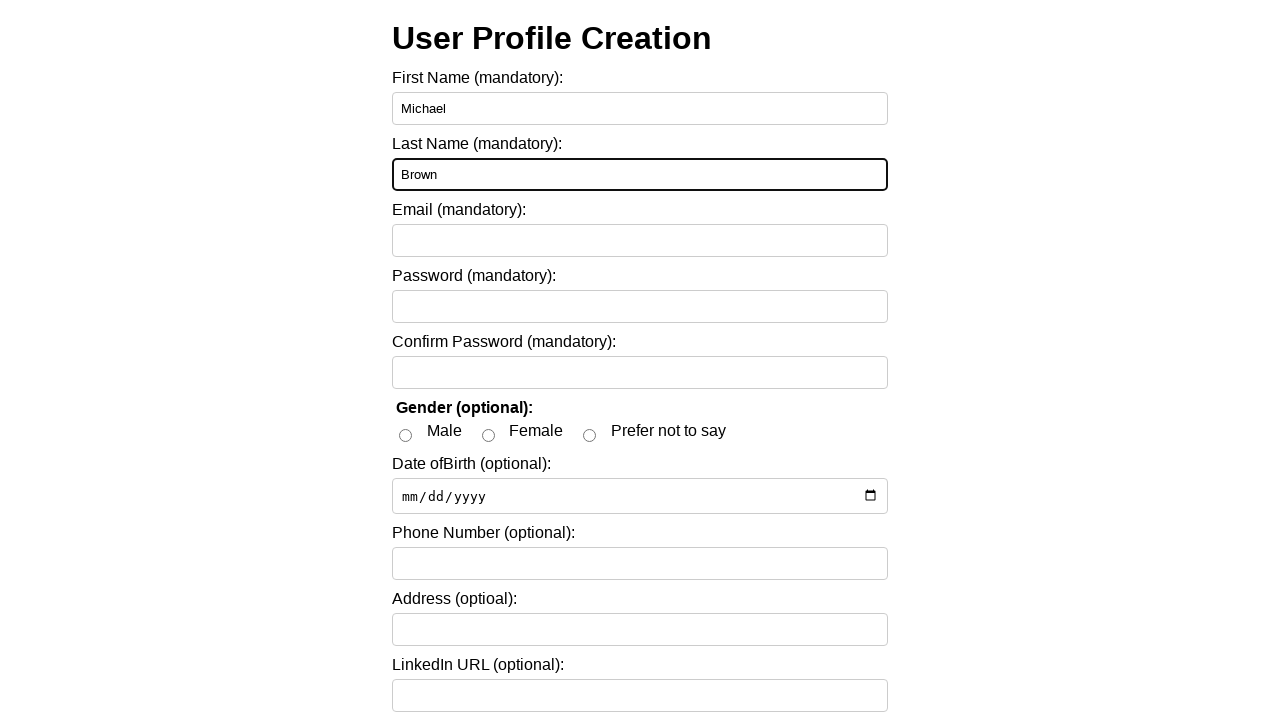

Filled email field with invalid format 'not-a-valid-email' on input[name="email"], #email, [type="email"]
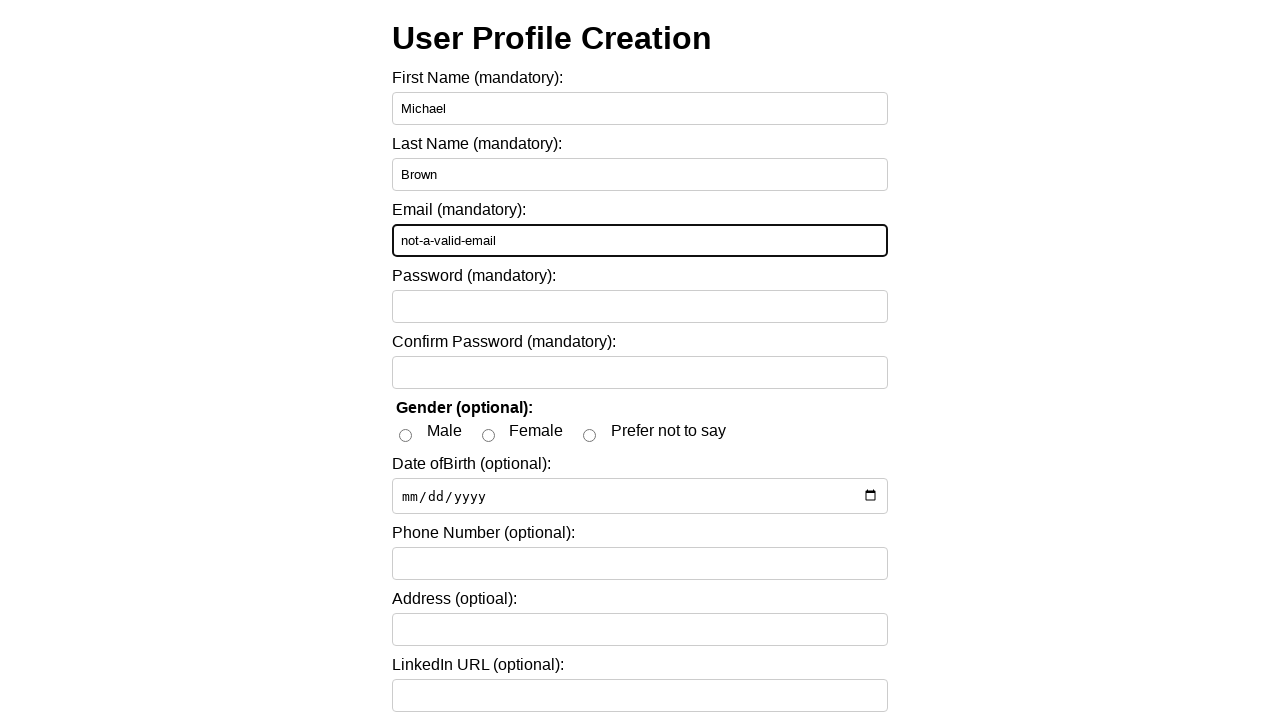

Filled password field with 'StrongPass789!' on input[name="password"], #password, [type="password"]
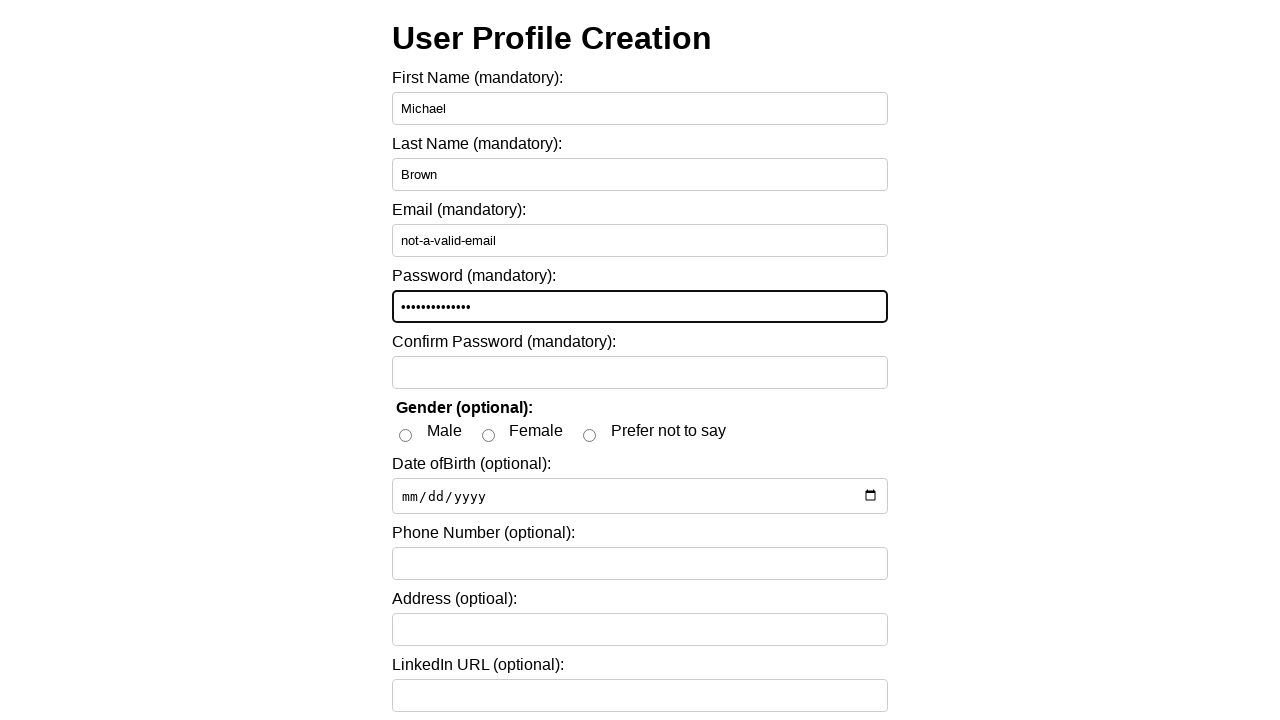

Filled confirm password field with 'StrongPass789!' on input[name="confirmPassword"], #confirmPassword
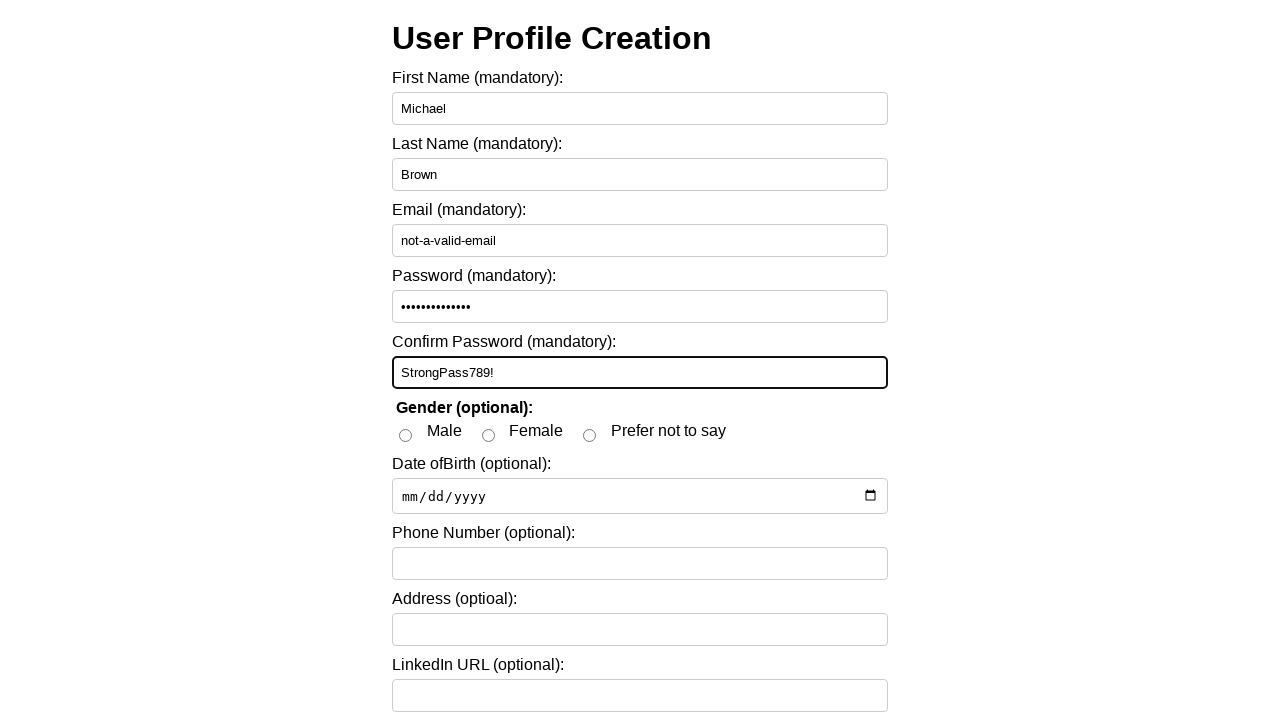

Clicked submit button to attempt form submission with invalid email at (432, 682) on button[type="submit"], input[type="submit"], #submit
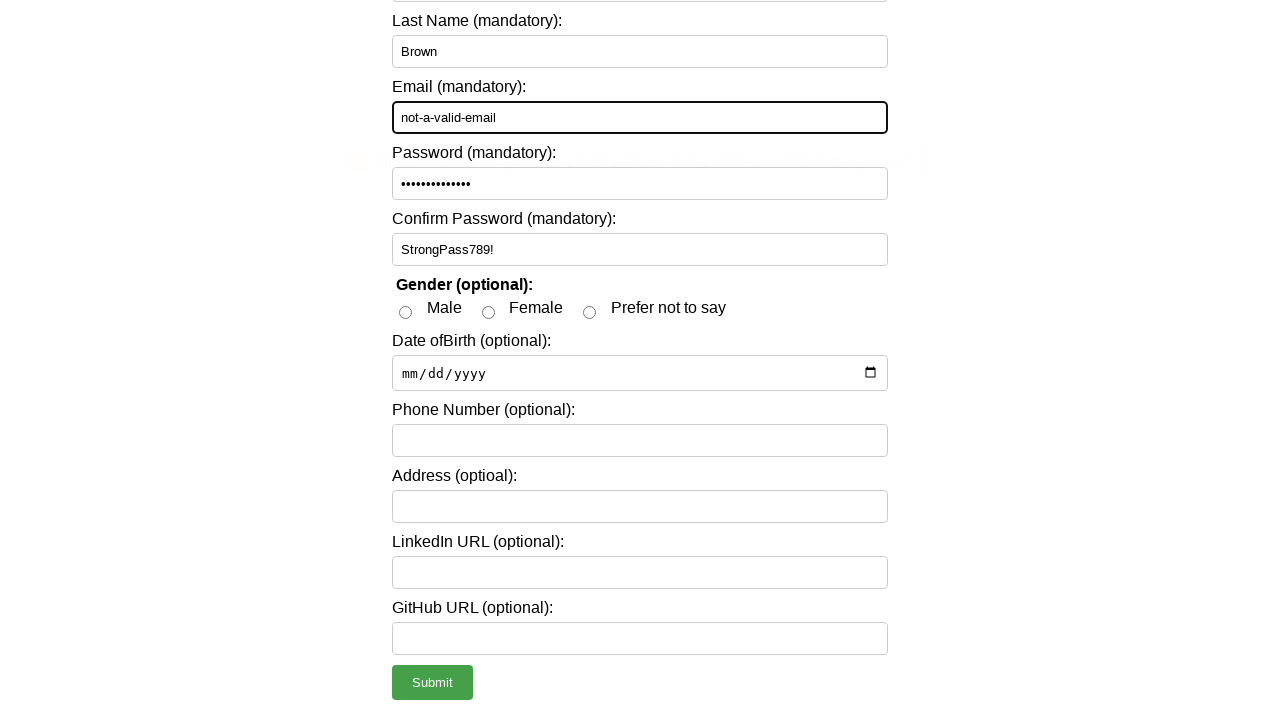

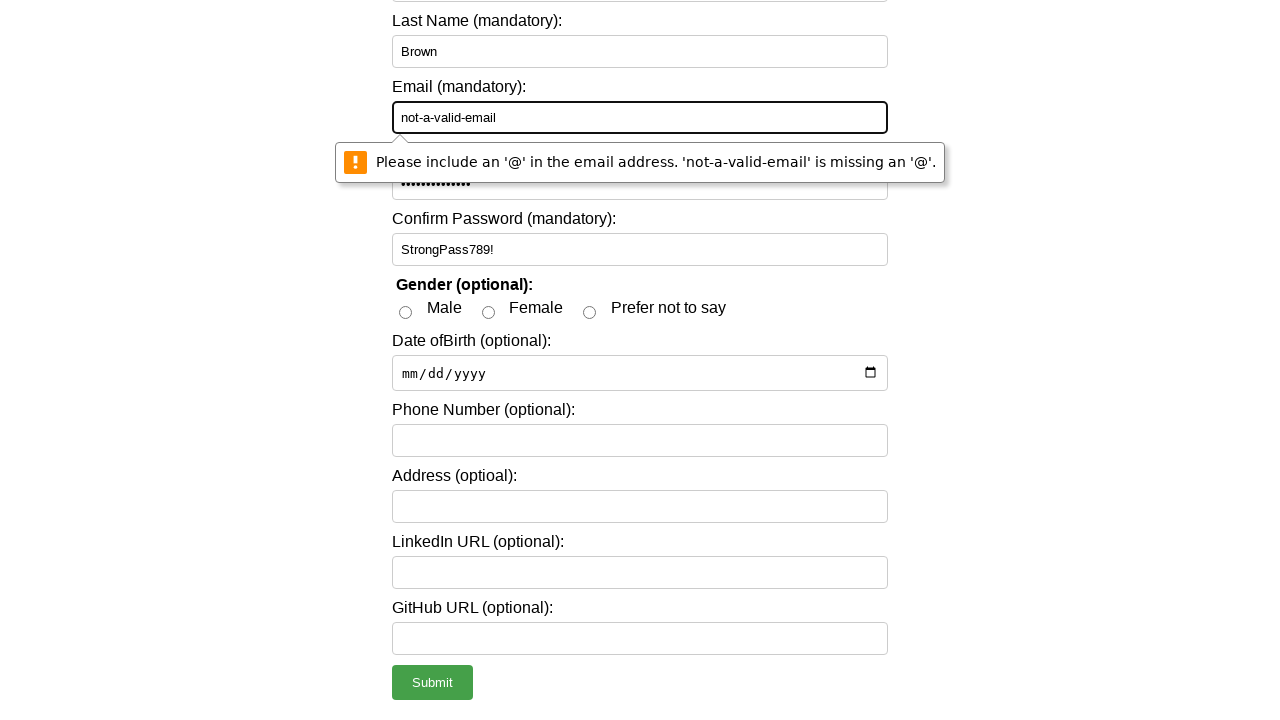